Tests advanced browser scenarios including handling simple and confirm alerts, then navigates to browser-windows page to test opening new tabs, switching between windows, and closing tabs.

Starting URL: https://demoqa.com/alerts

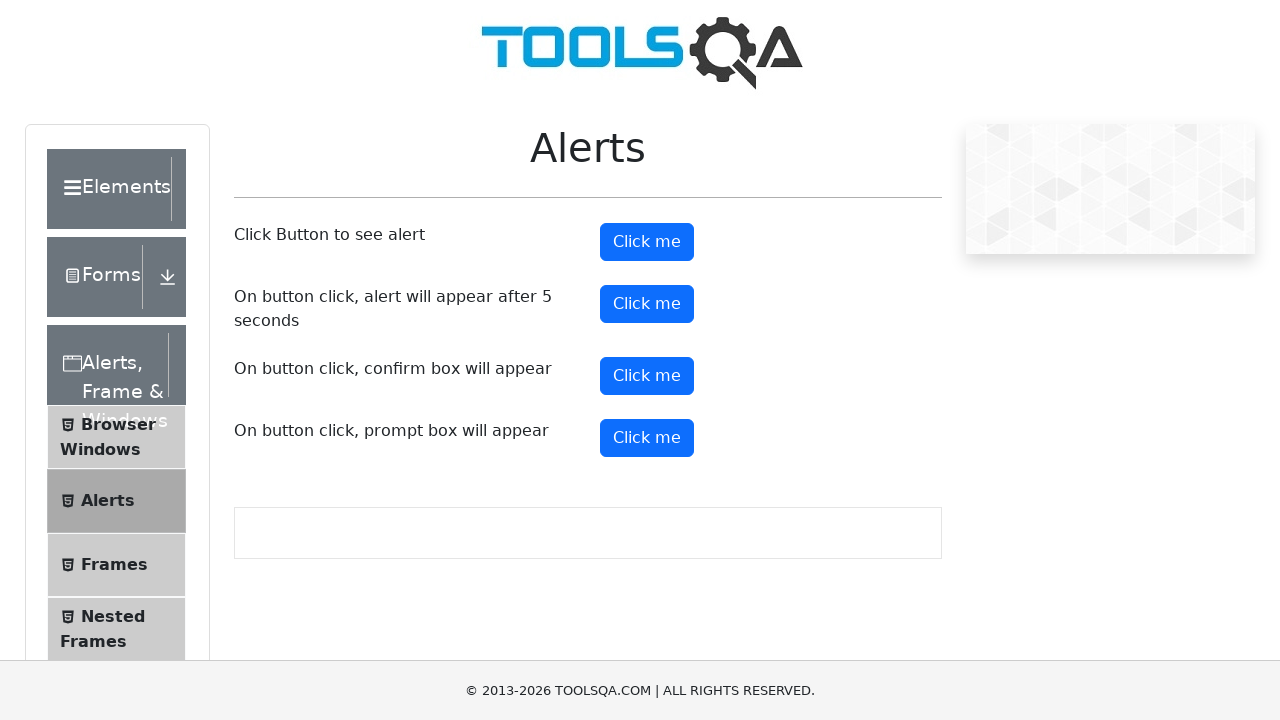

Clicked alert button to trigger simple alert at (647, 242) on #alertButton
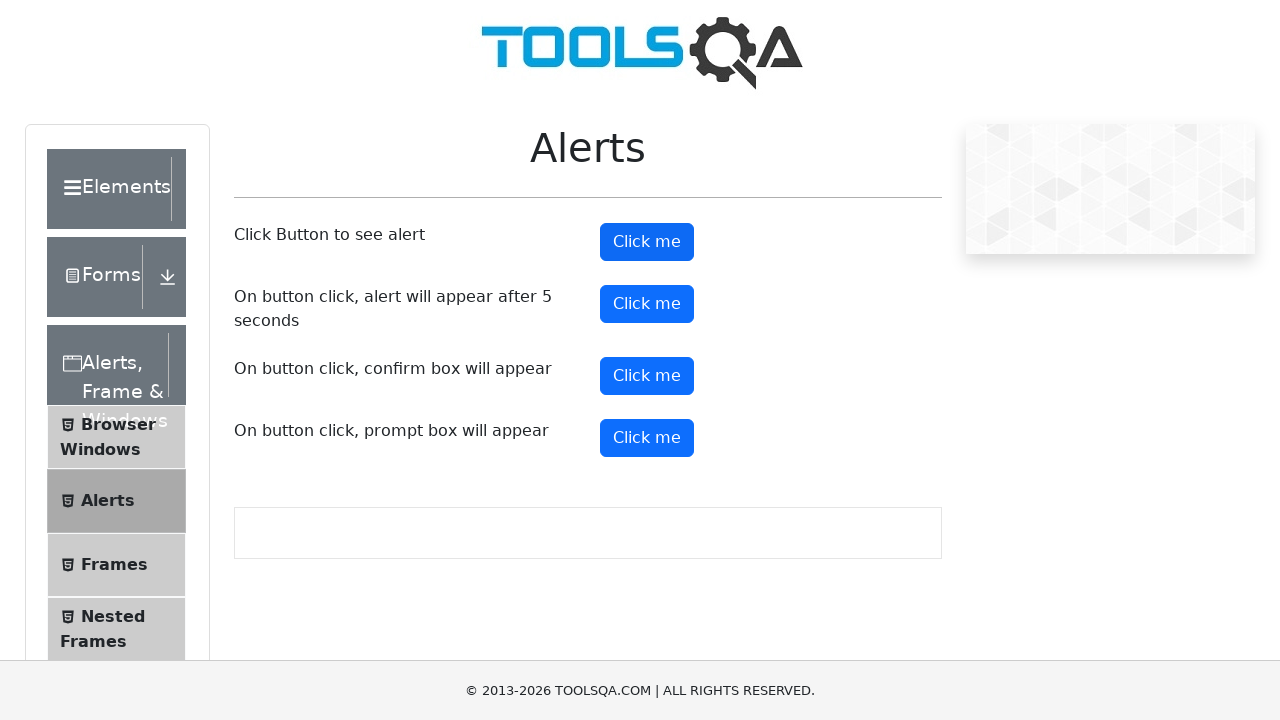

Set up dialog handler to accept alerts
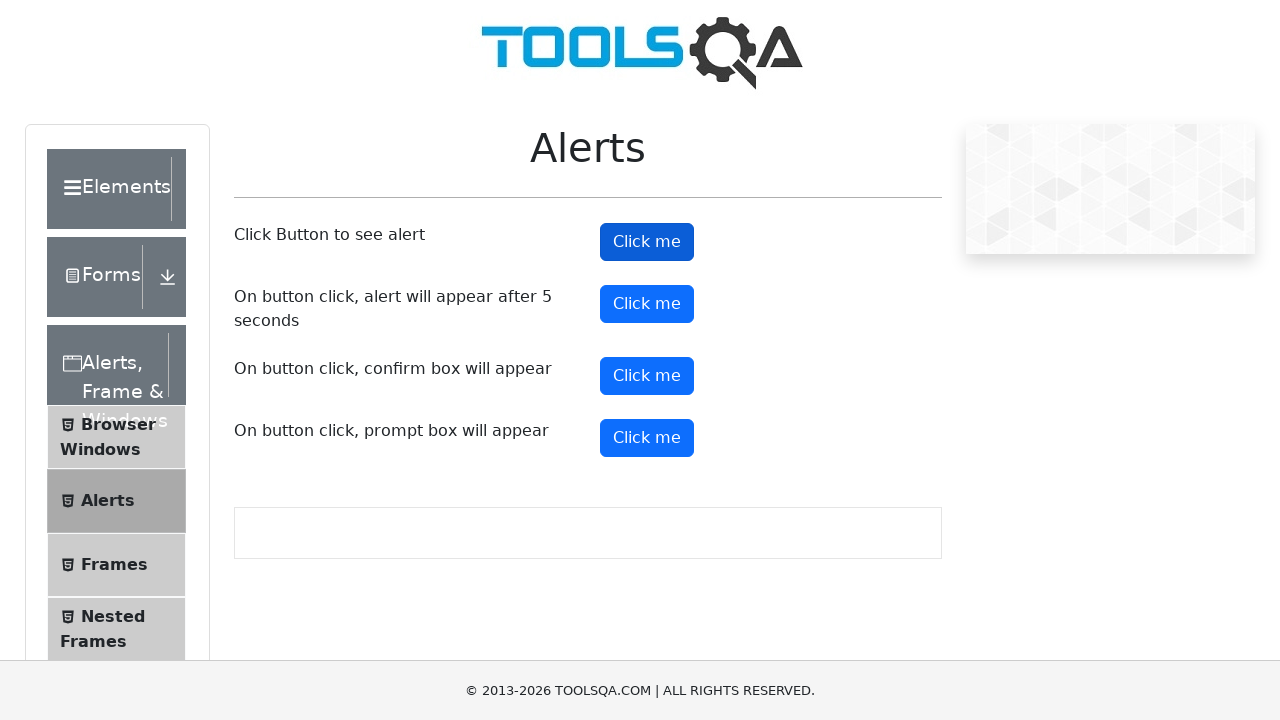

Waited 500ms for alert to be handled
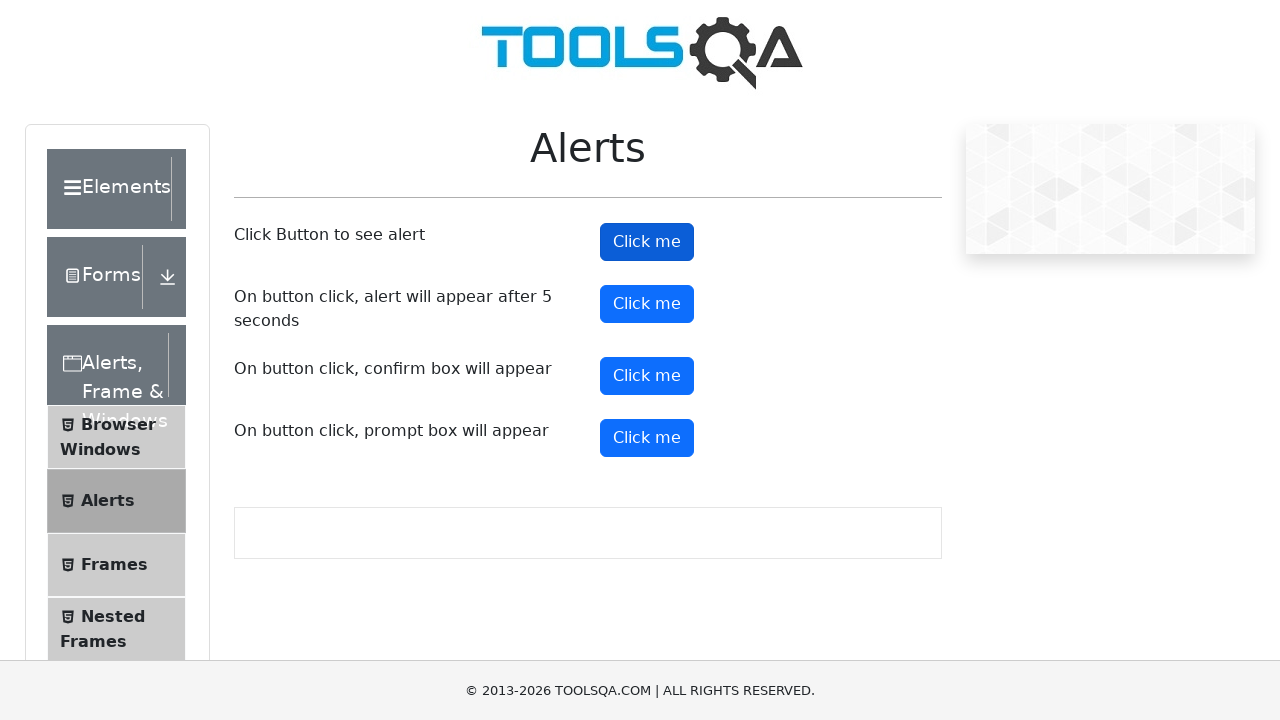

Clicked confirm button to trigger confirm dialog at (647, 376) on #confirmButton
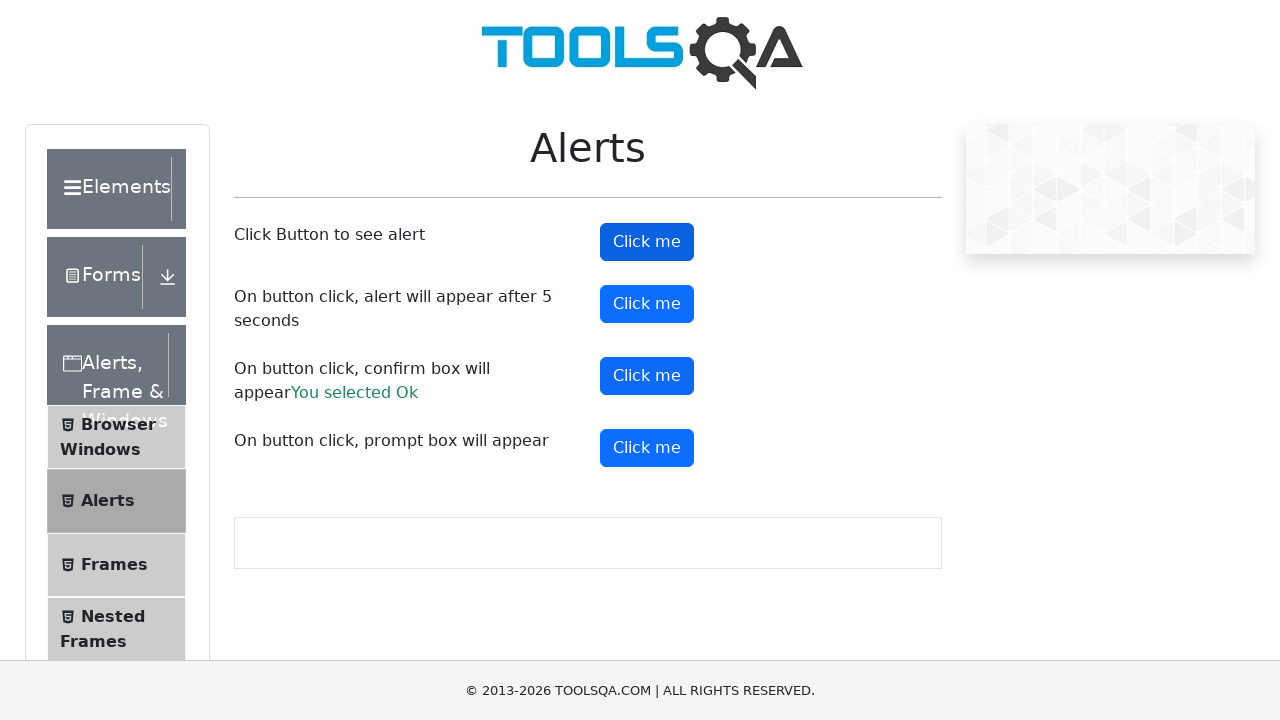

Waited 500ms for confirm dialog to be handled
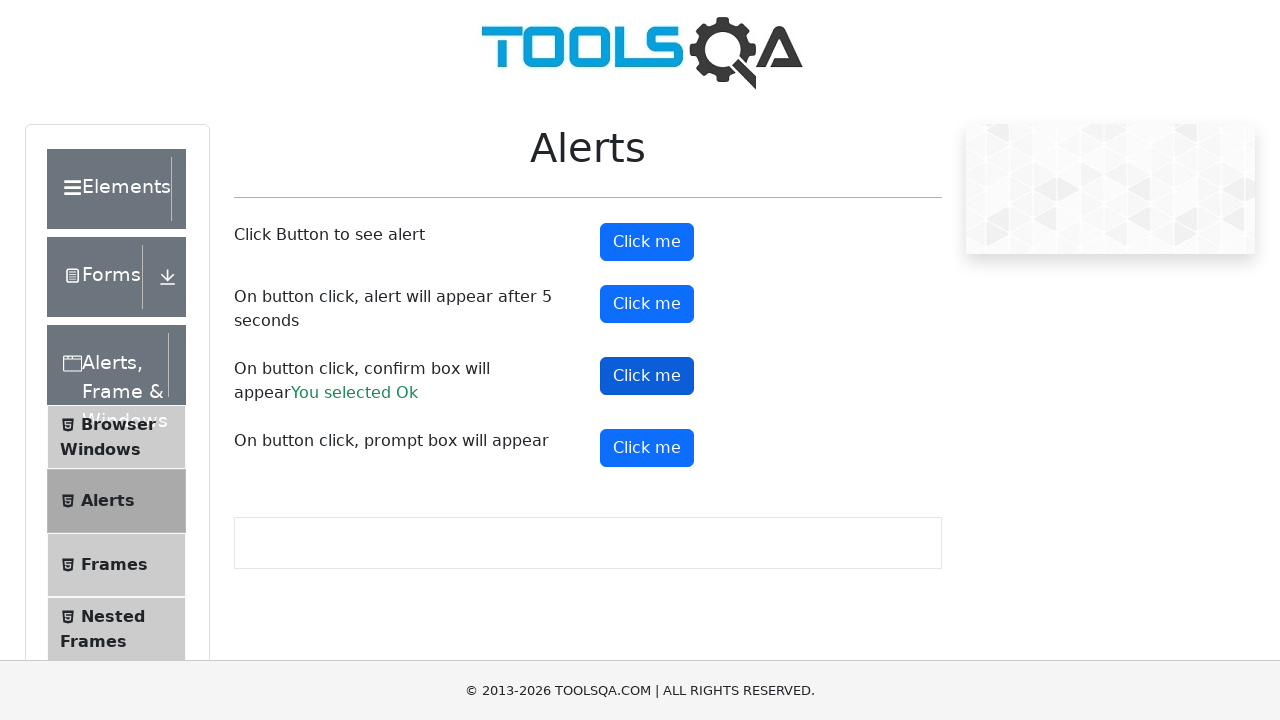

Navigated to browser windows page
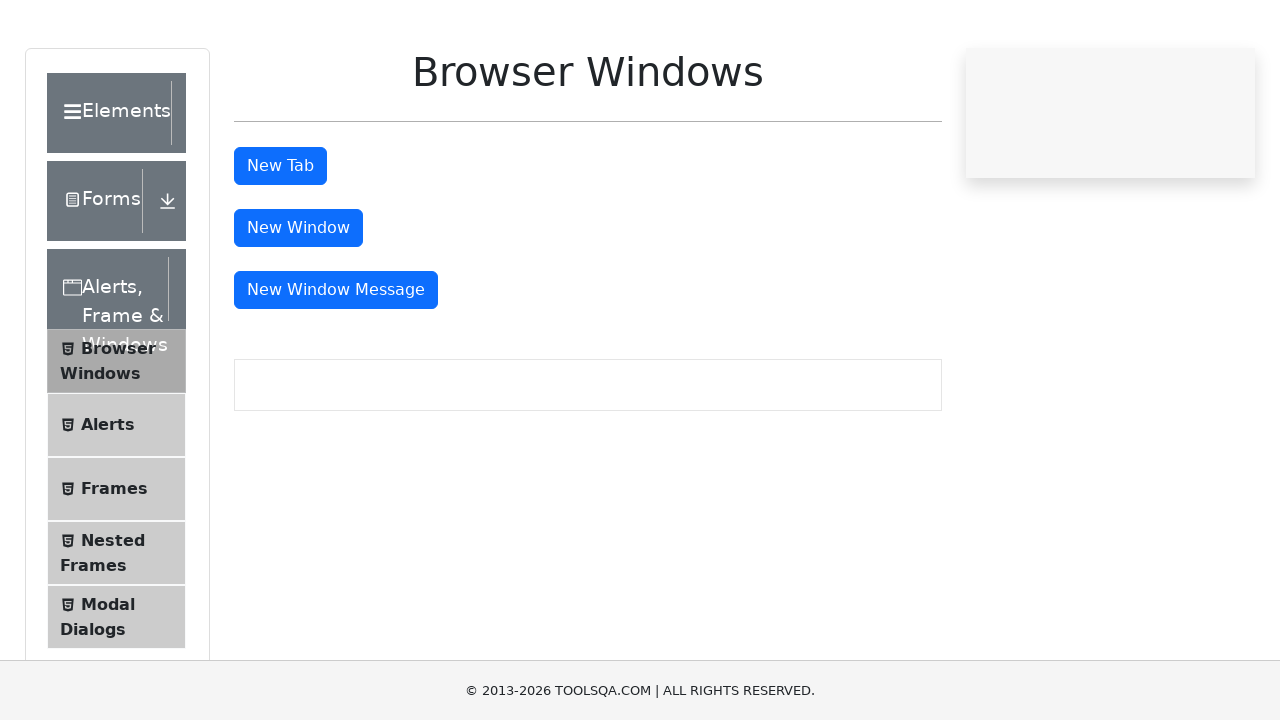

Clicked tab button to open new tab at (280, 242) on #tabButton
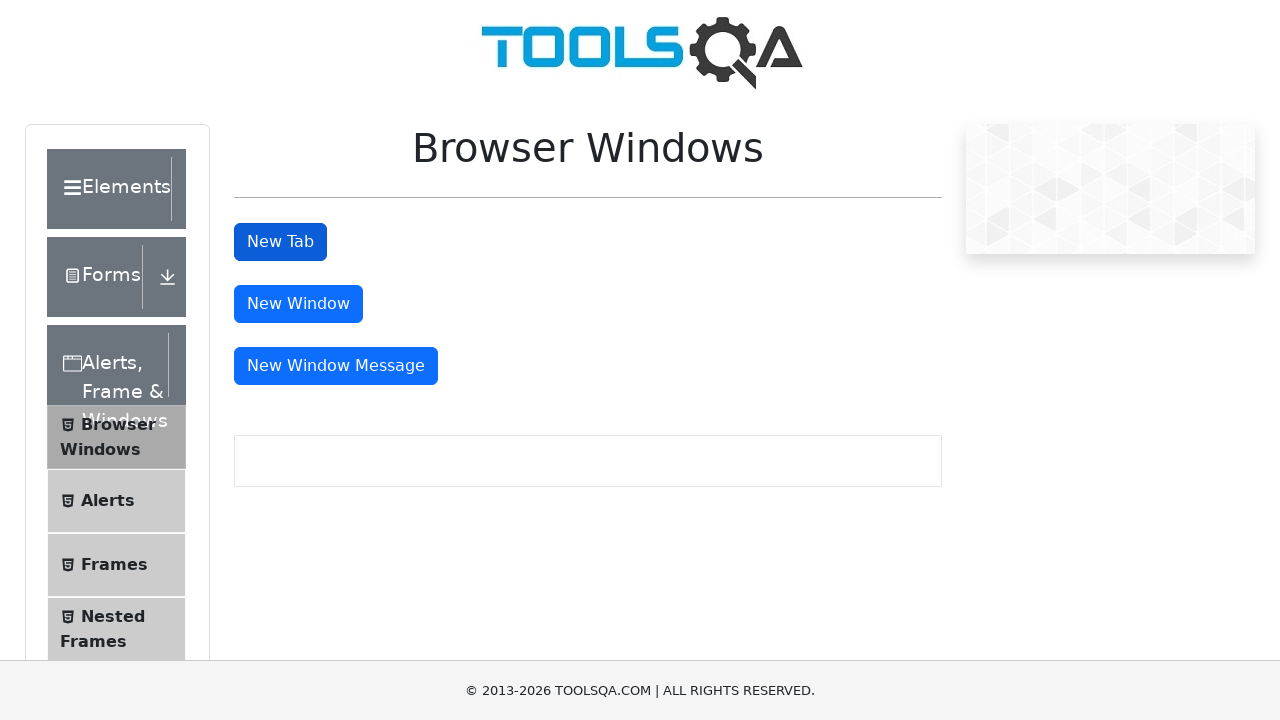

Captured new tab page object
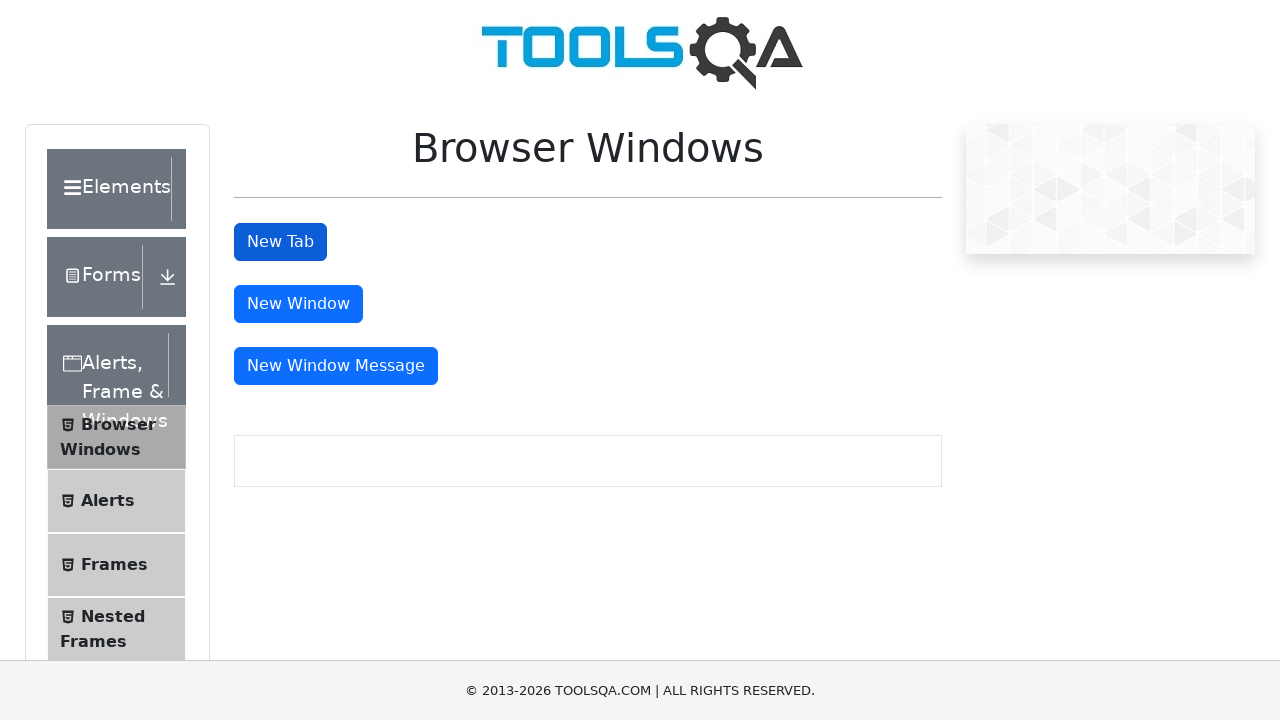

New tab content loaded successfully
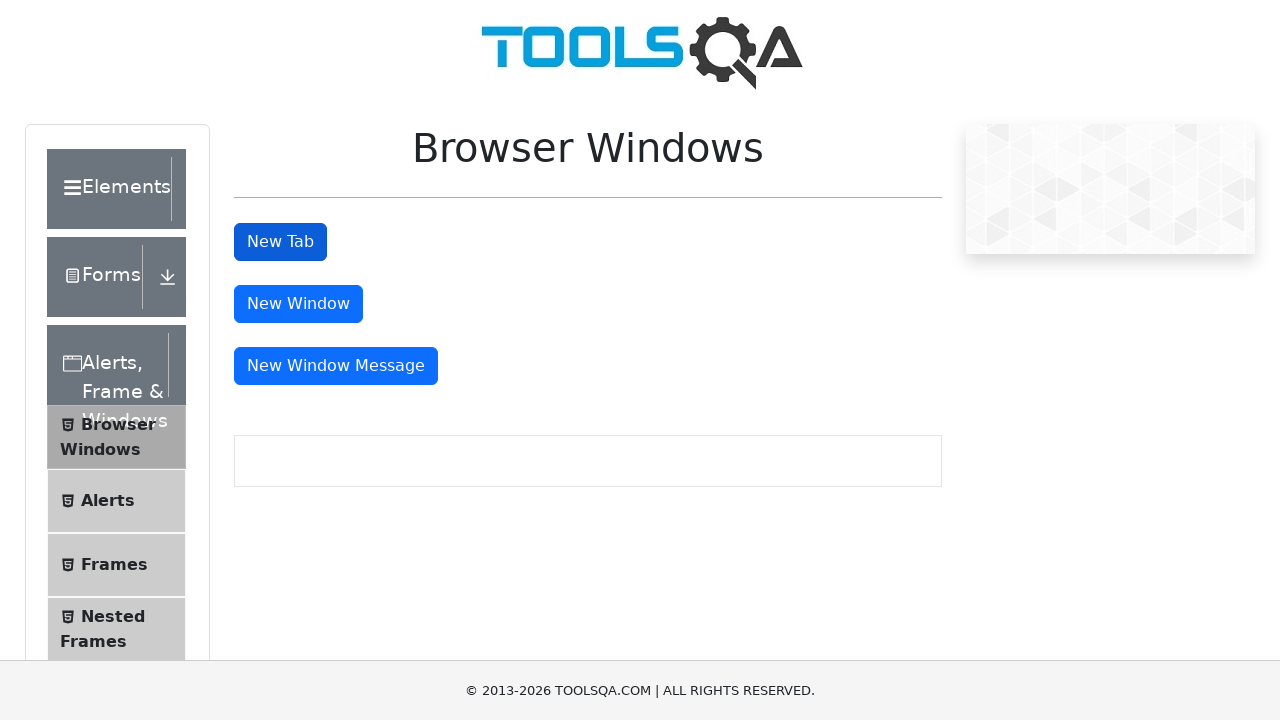

Closed new tab
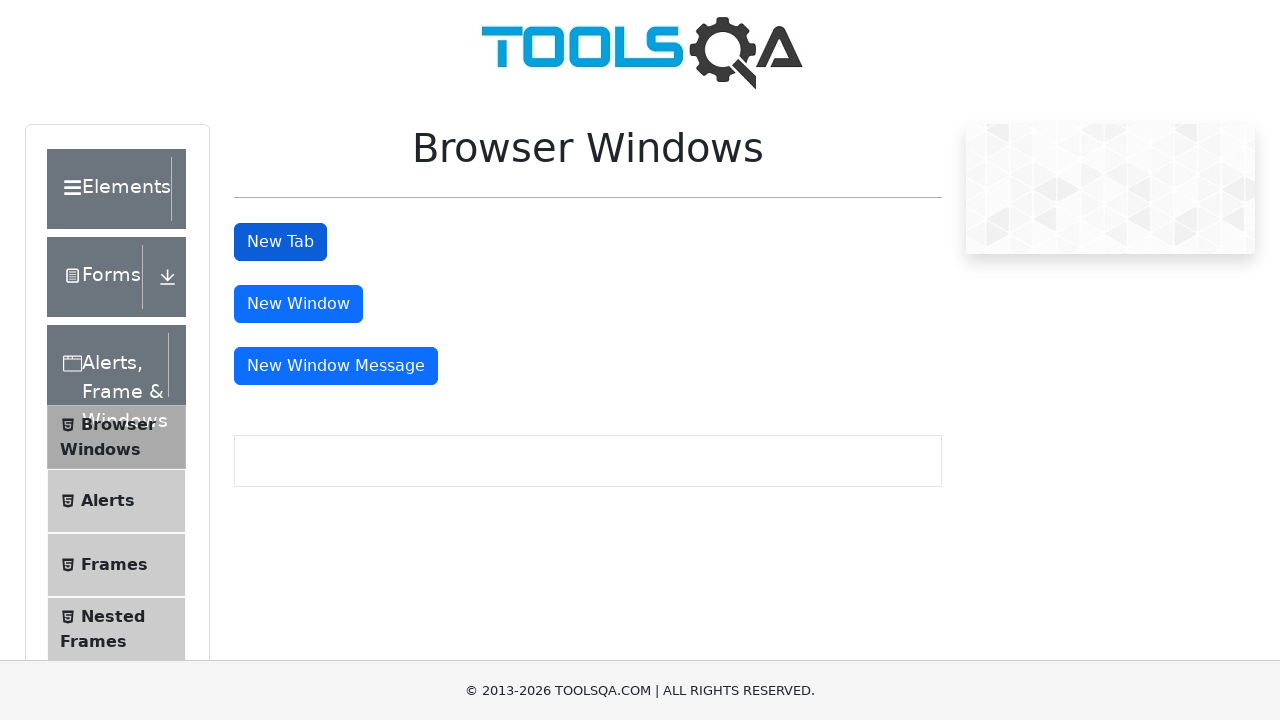

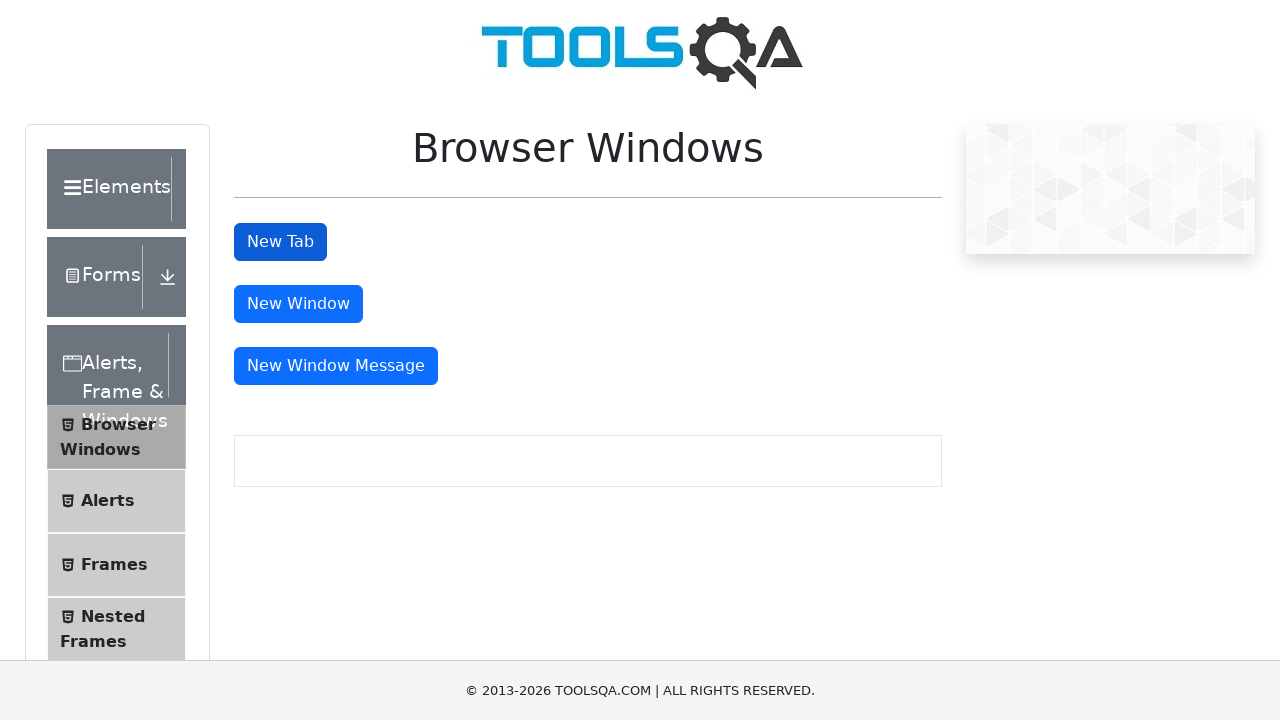